Tests confirmation alert handling by triggering an alert, dismissing it, and verifying the result message

Starting URL: https://training-support.net/webelements/alerts

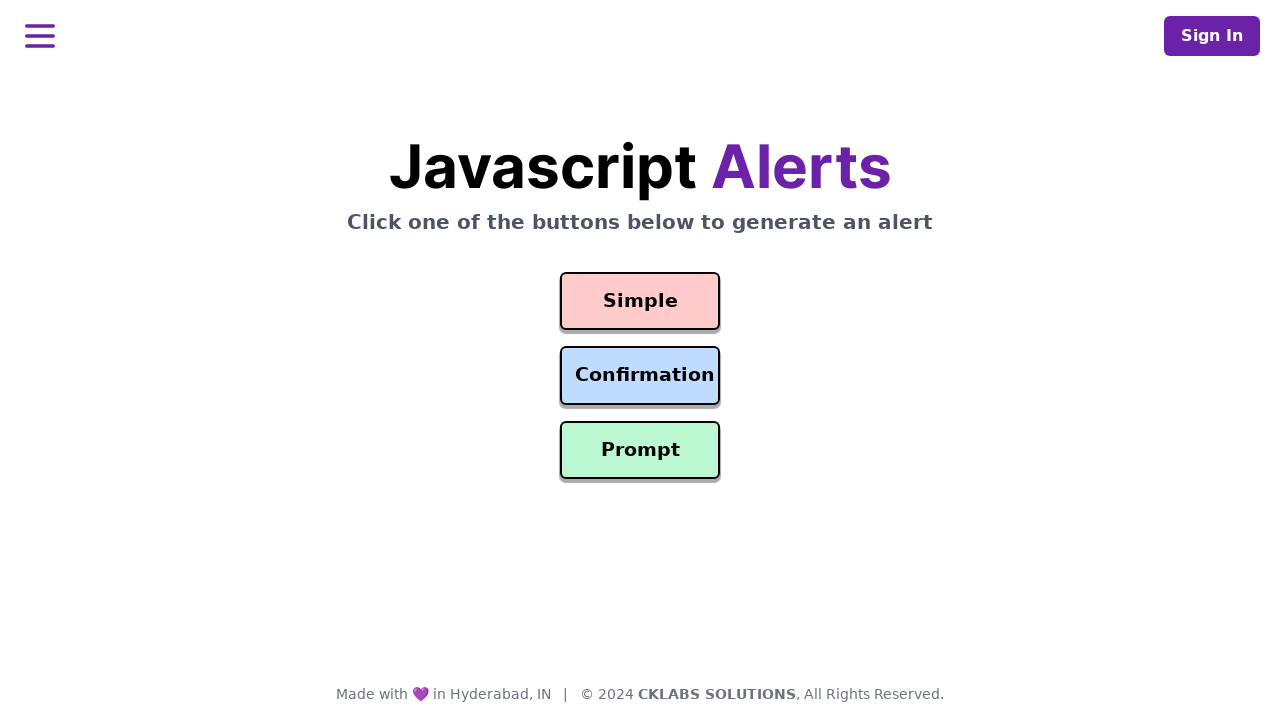

Clicked confirmation button to trigger alert at (640, 376) on #confirmation
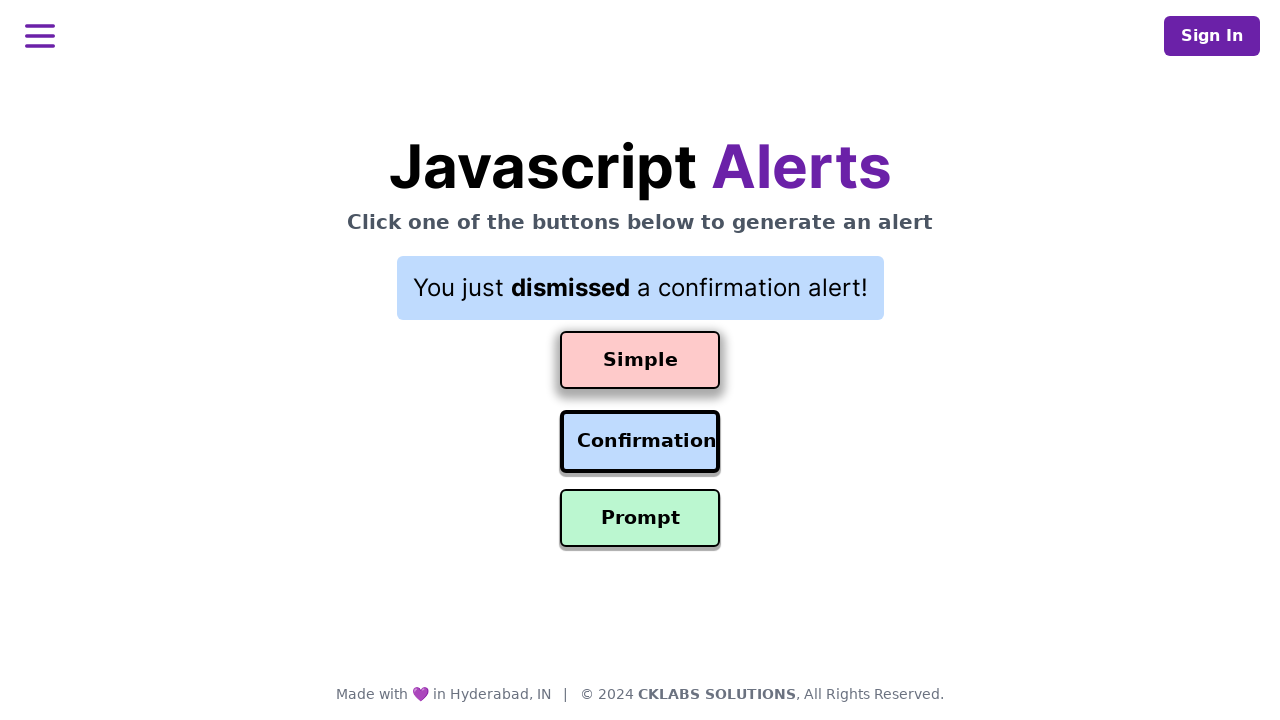

Set up dialog handler to dismiss confirmation alert
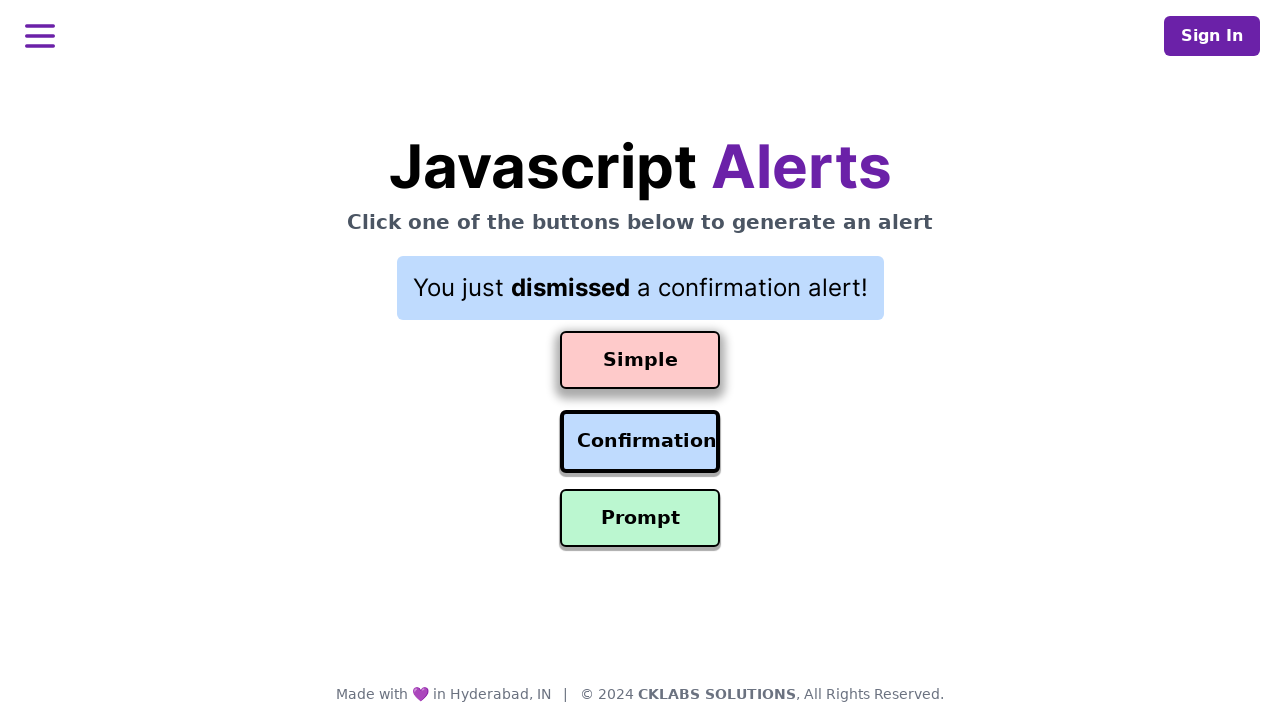

Result message appeared after dismissing alert
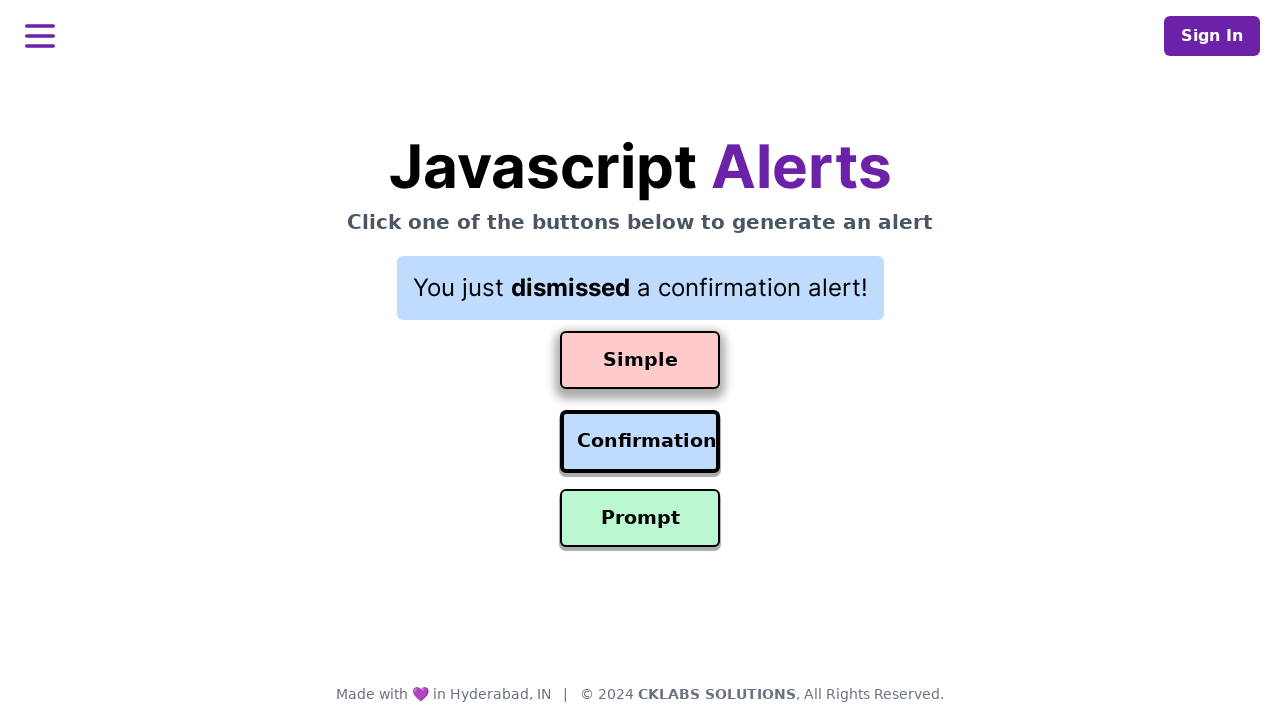

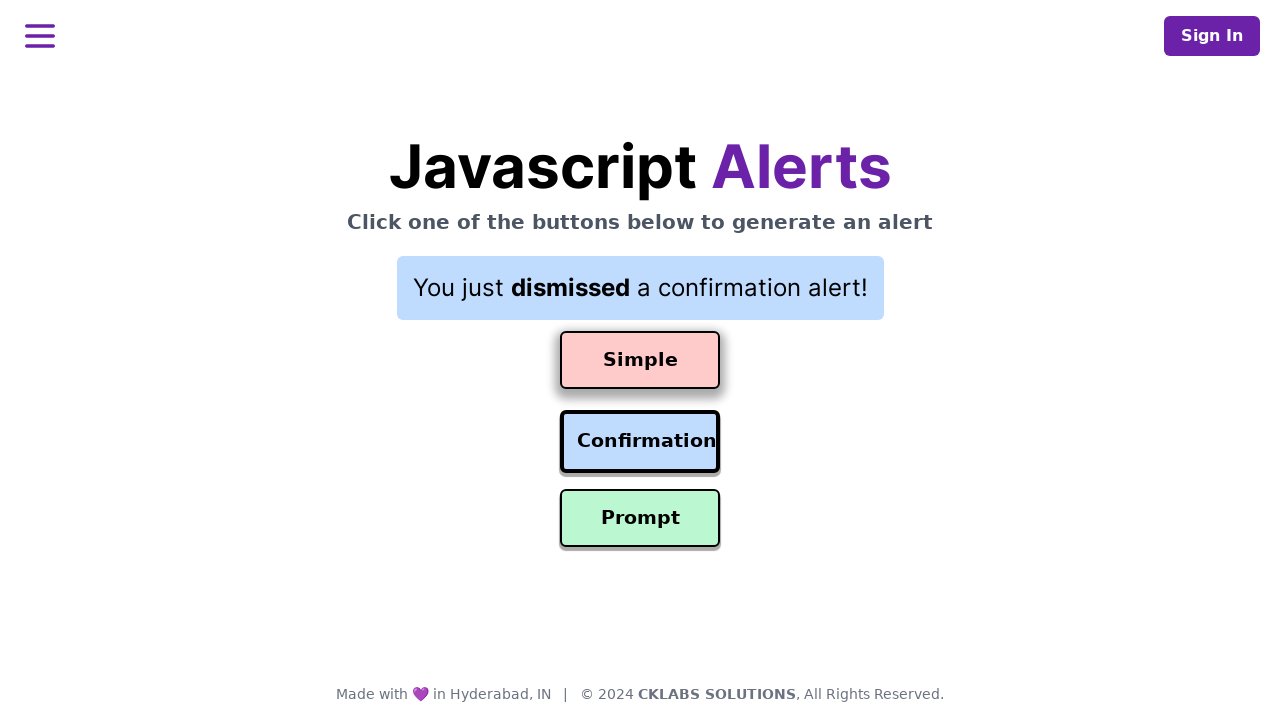